Tests filling a search field on the omayo.blogspot.com test site by entering a search query "XYZ MOTORS"

Starting URL: http://omayo.blogspot.com/

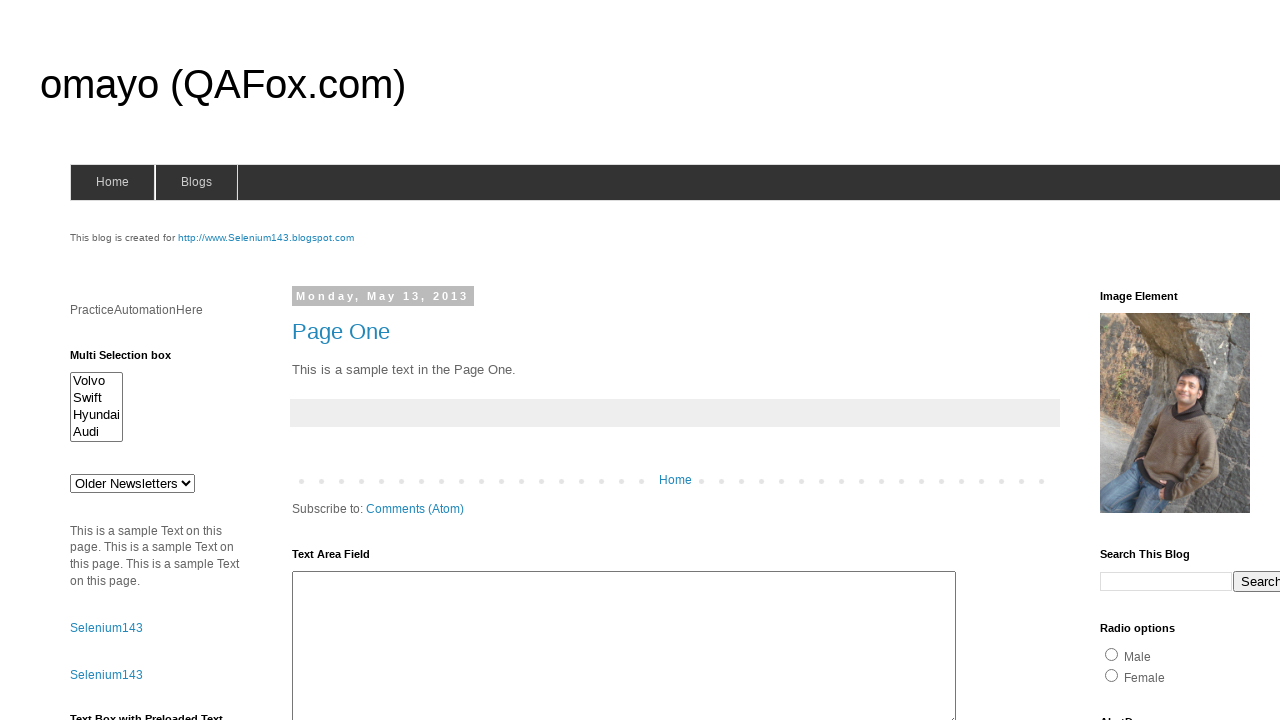

Filled search field with 'XYZ MOTORS' on input[name='q']
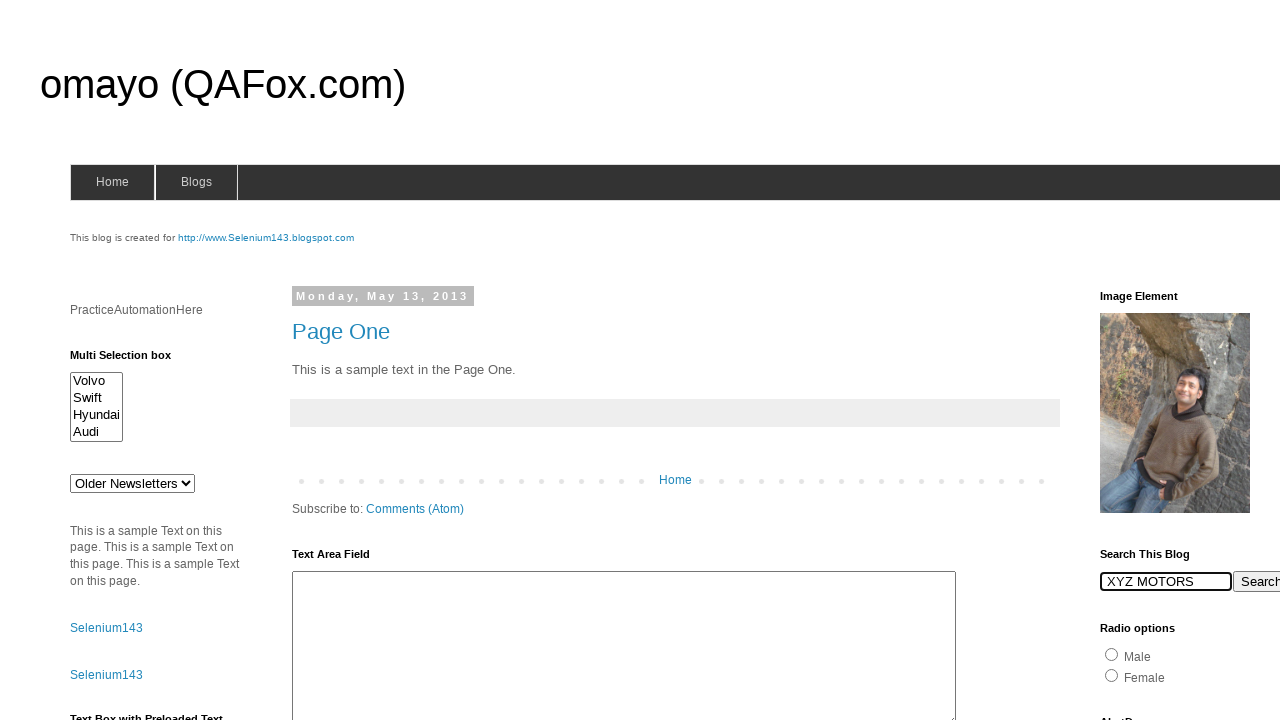

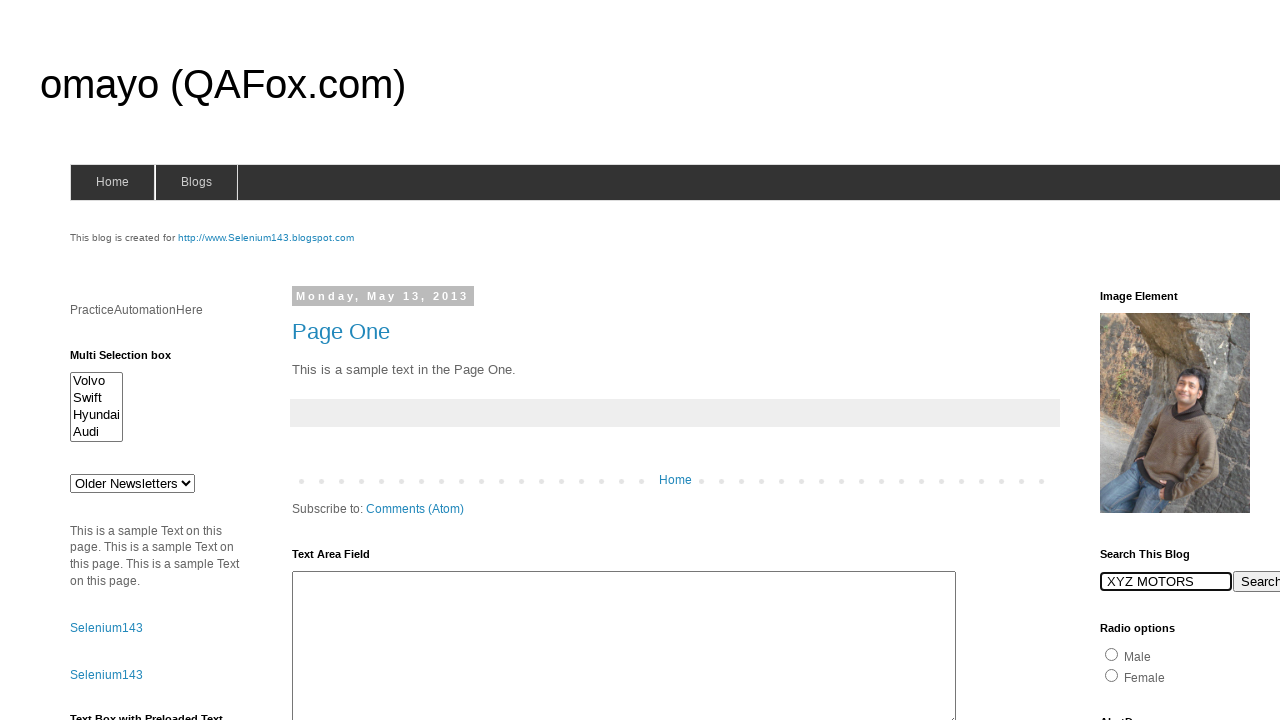